Tests a complete e-commerce checkout flow on the Sauce Demo site by logging in with test credentials, adding items to cart, and completing checkout with user information

Starting URL: https://www.saucedemo.com

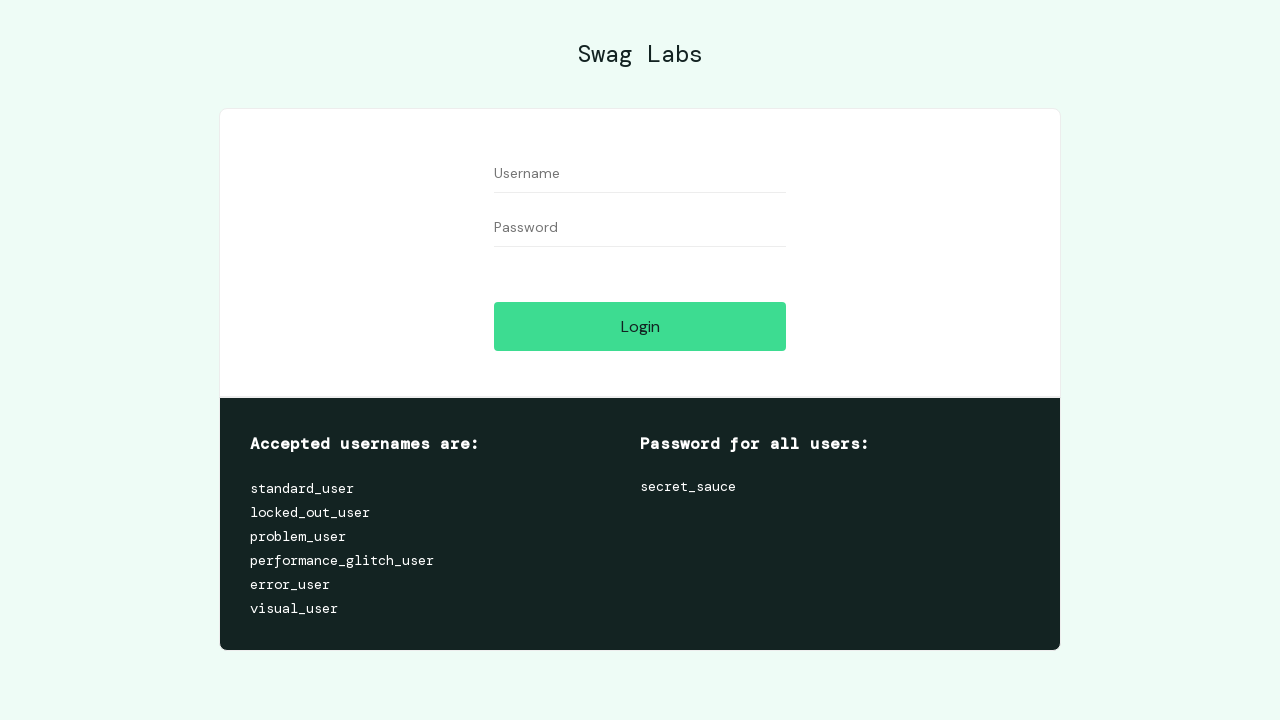

Filled username field with 'standard_user' on #user-name
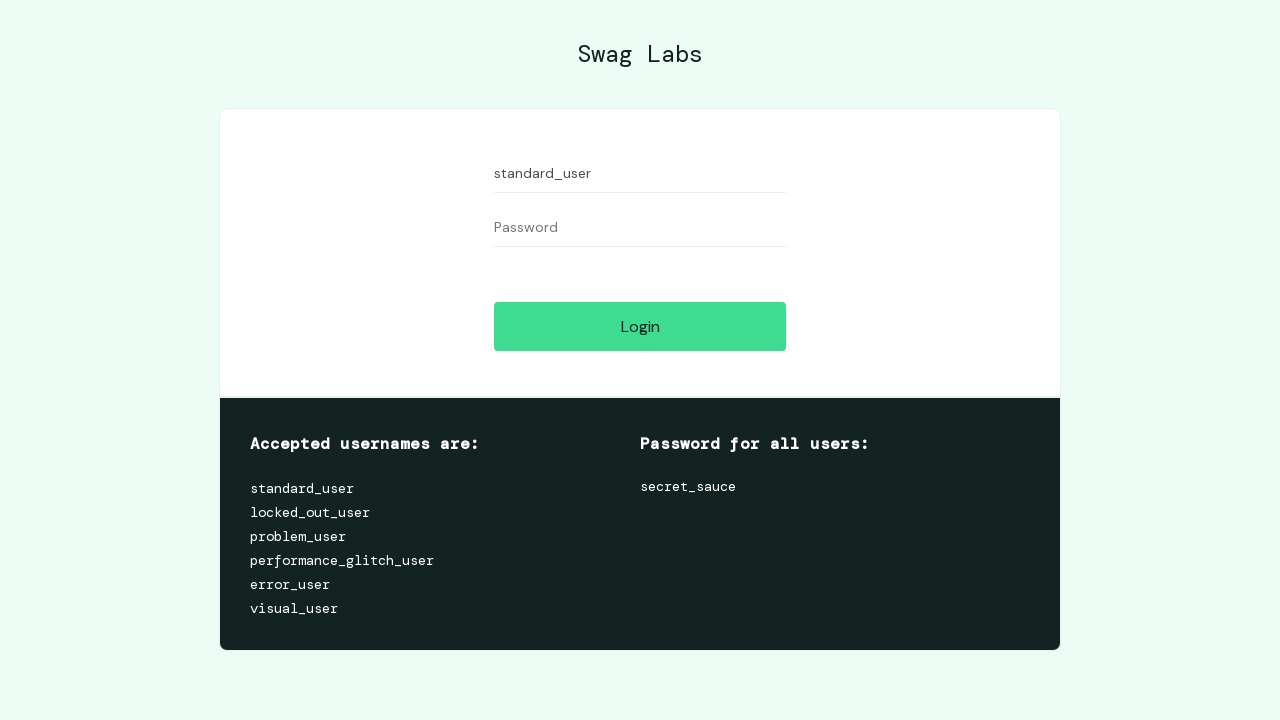

Filled password field with 'secret_sauce' on #password
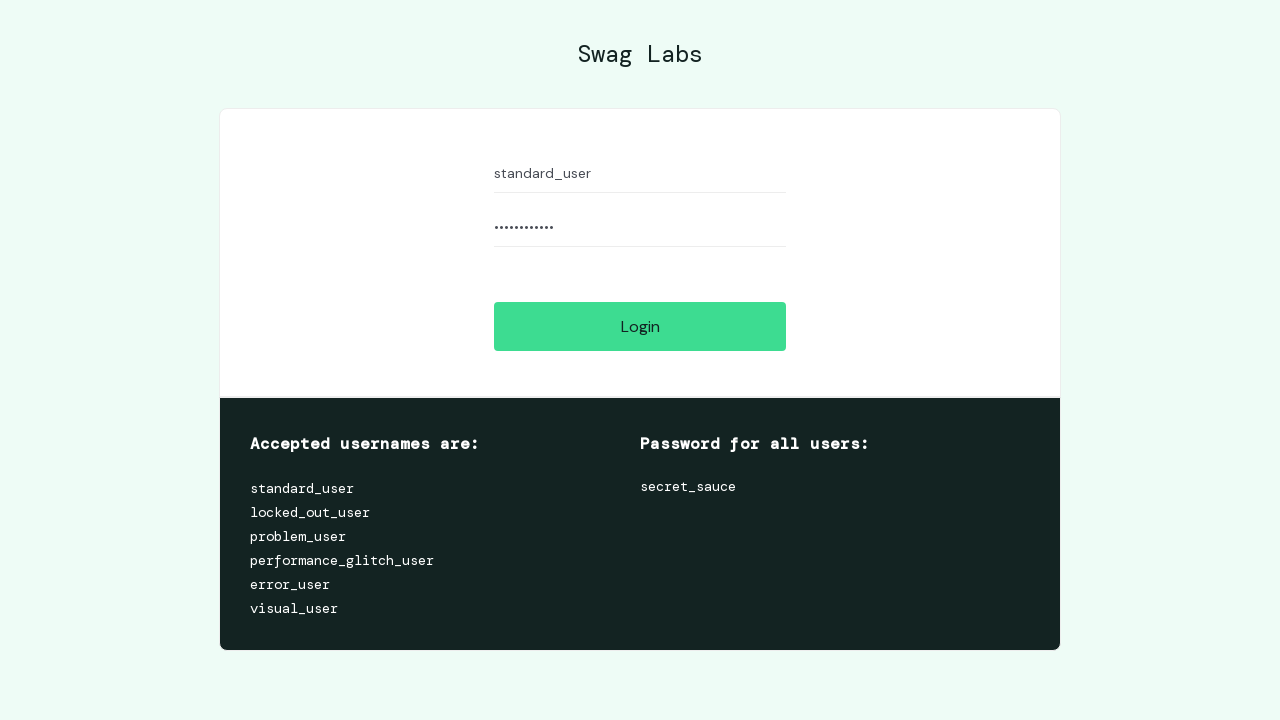

Clicked login button to authenticate at (640, 326) on #login-button
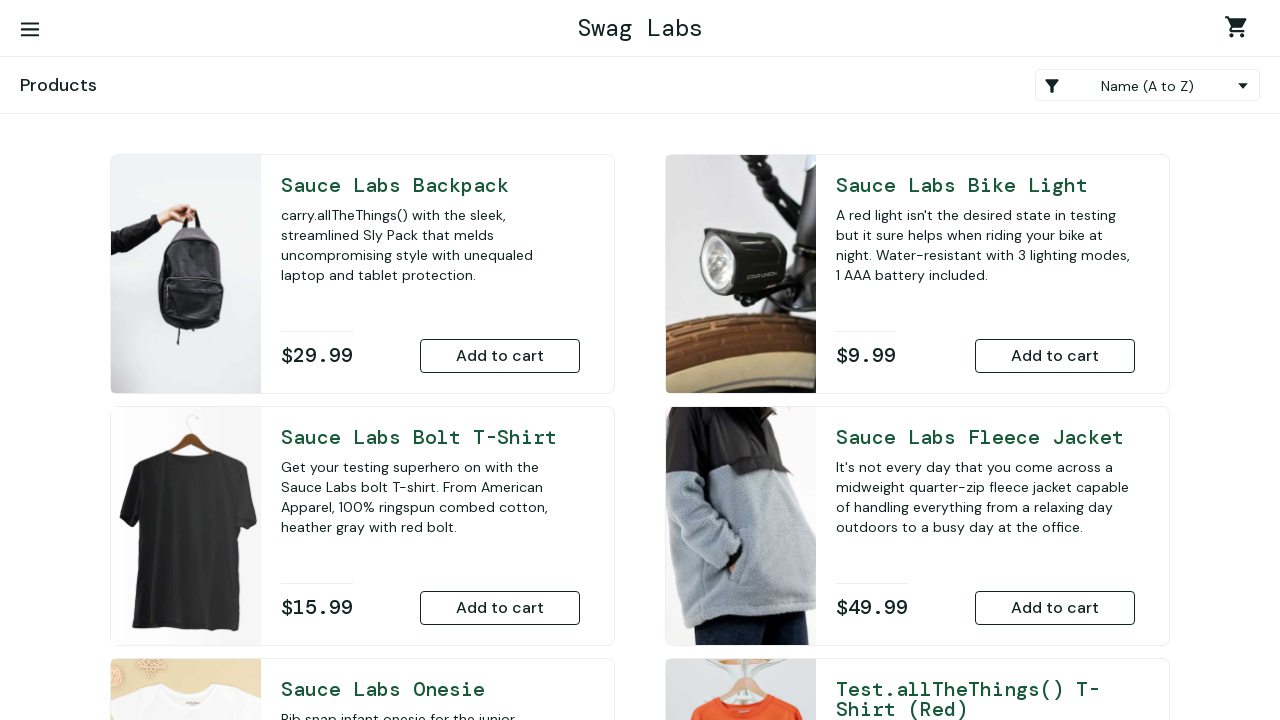

Added Sauce Labs Backpack to cart at (500, 356) on #add-to-cart-sauce-labs-backpack
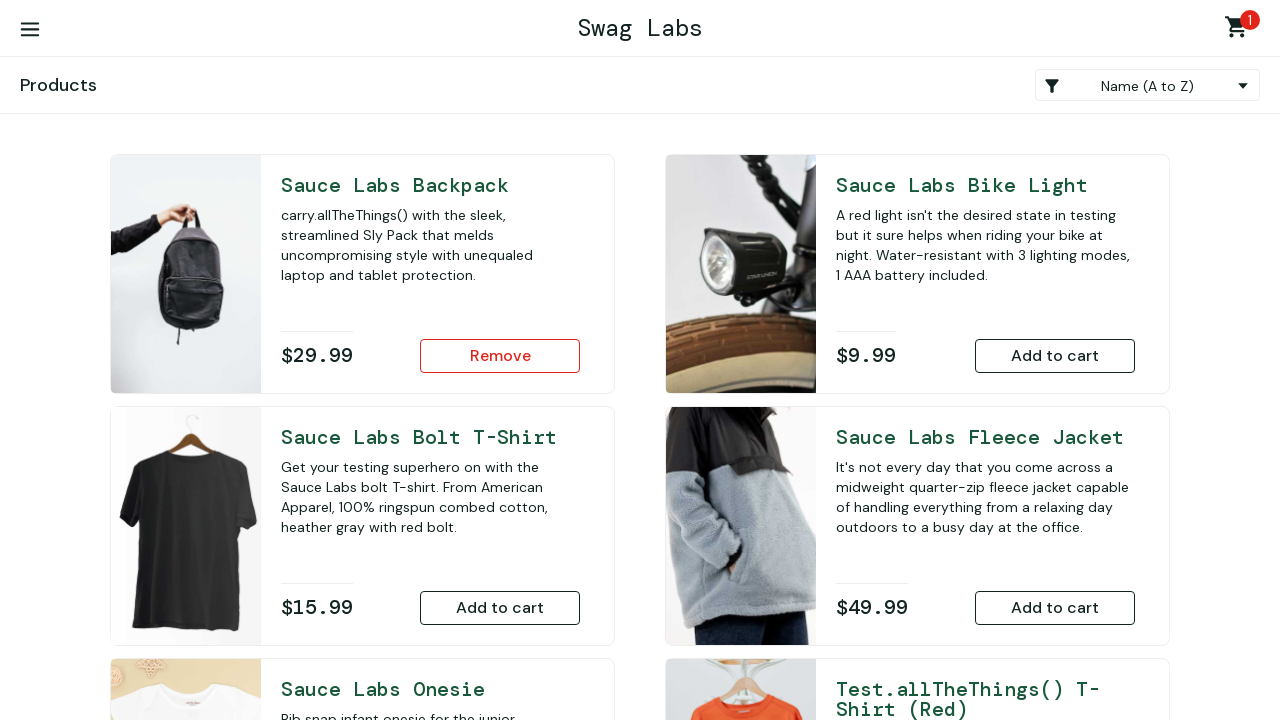

Added Sauce Labs Bolt T-Shirt to cart at (500, 608) on #add-to-cart-sauce-labs-bolt-t-shirt
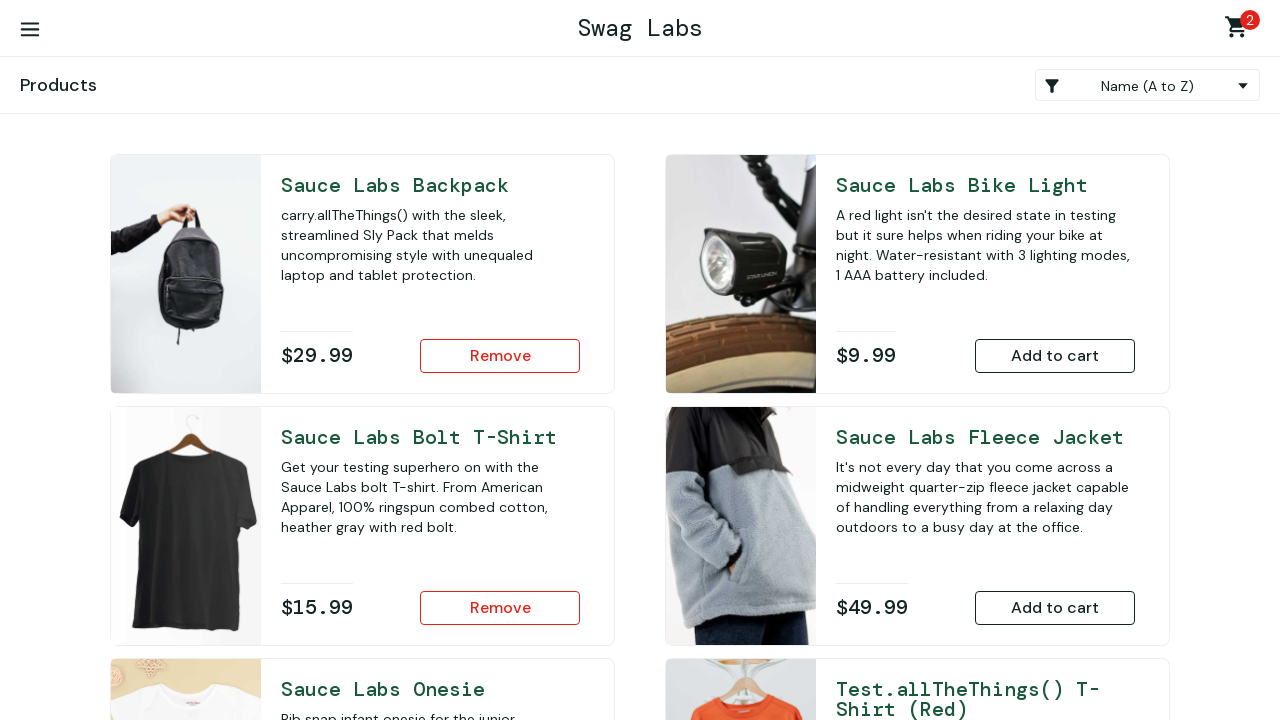

Navigated to shopping cart at (1240, 30) on #shopping_cart_container a
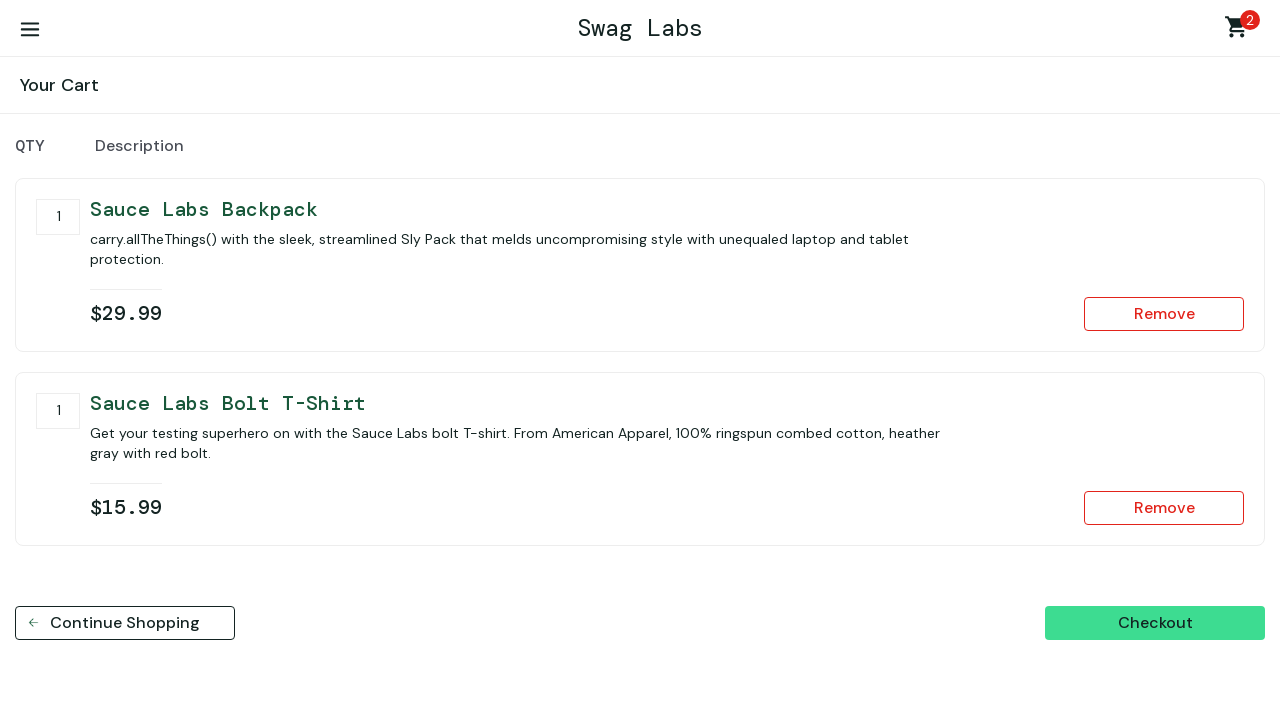

Clicked checkout button at (1155, 623) on #checkout
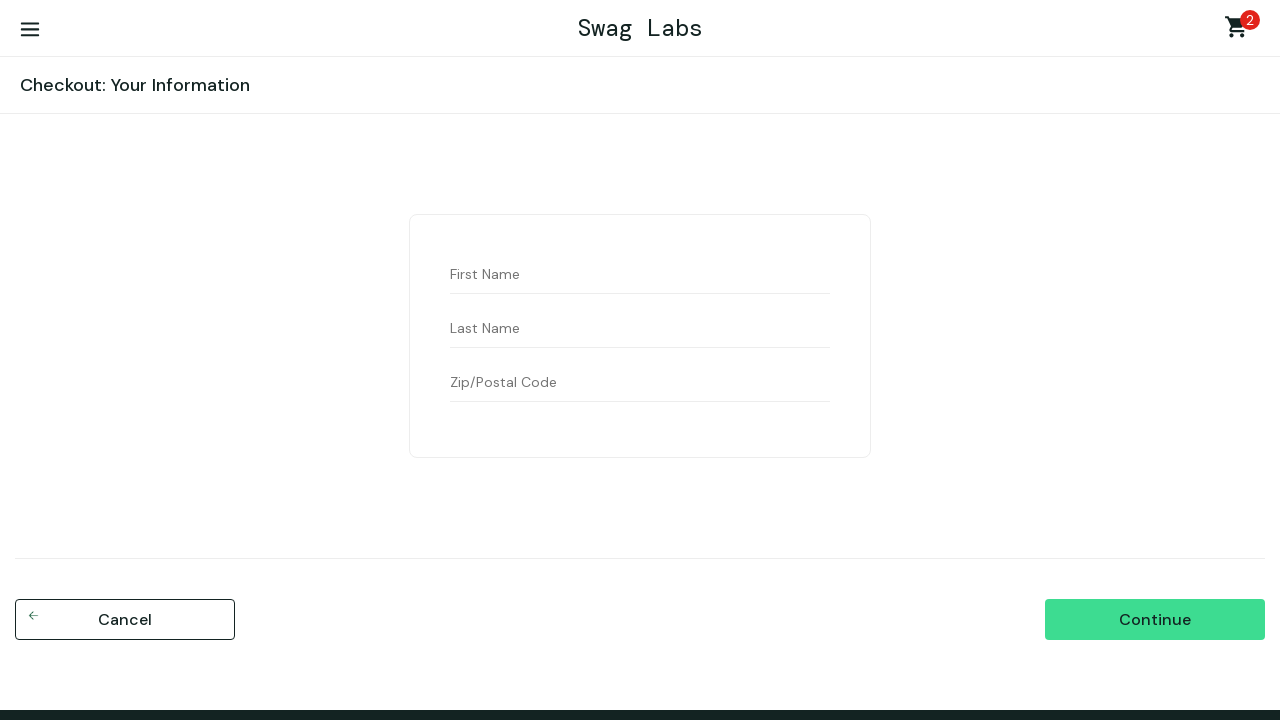

Filled first name field with 'Random' on #first-name
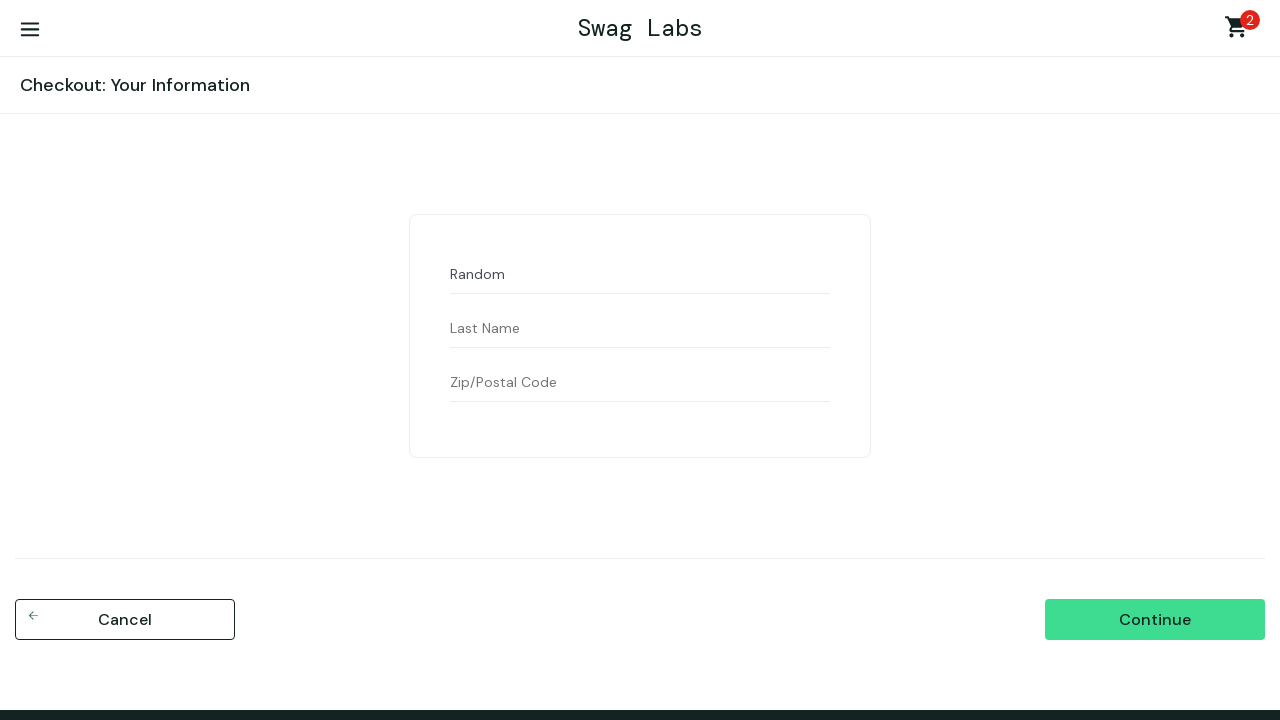

Filled last name field with 'User' on #last-name
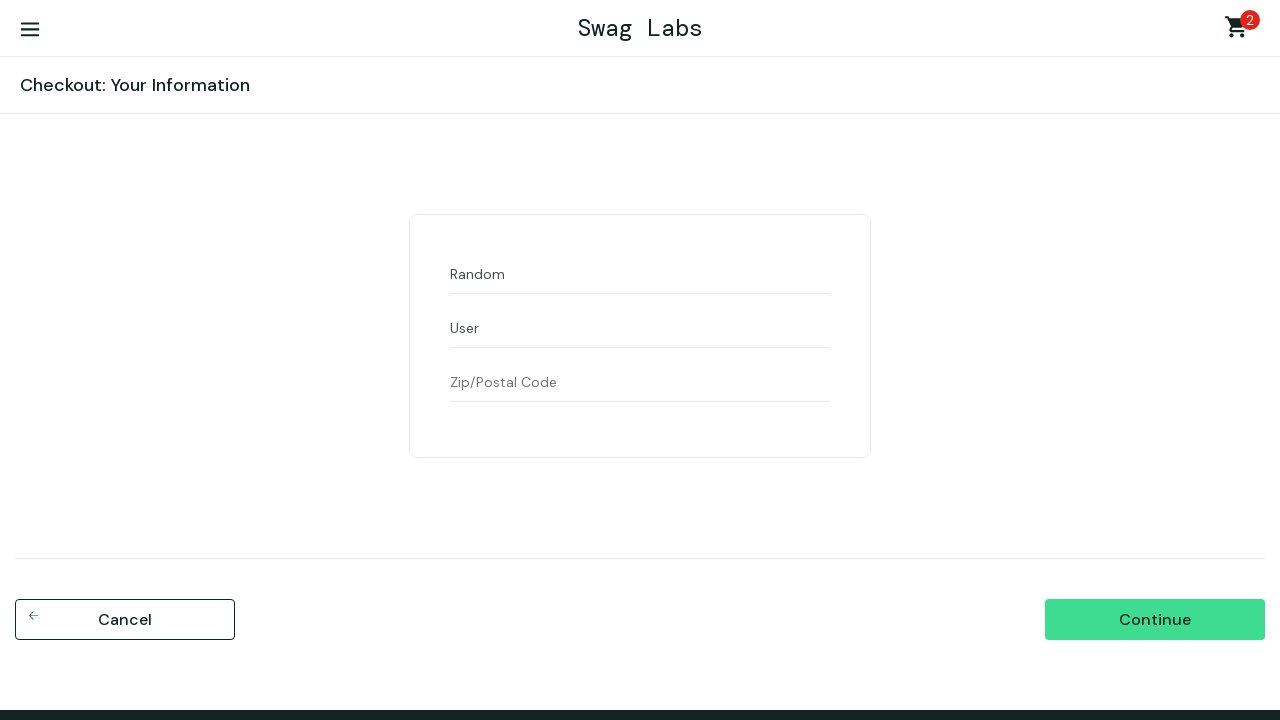

Filled postal code field with '600018' on #postal-code
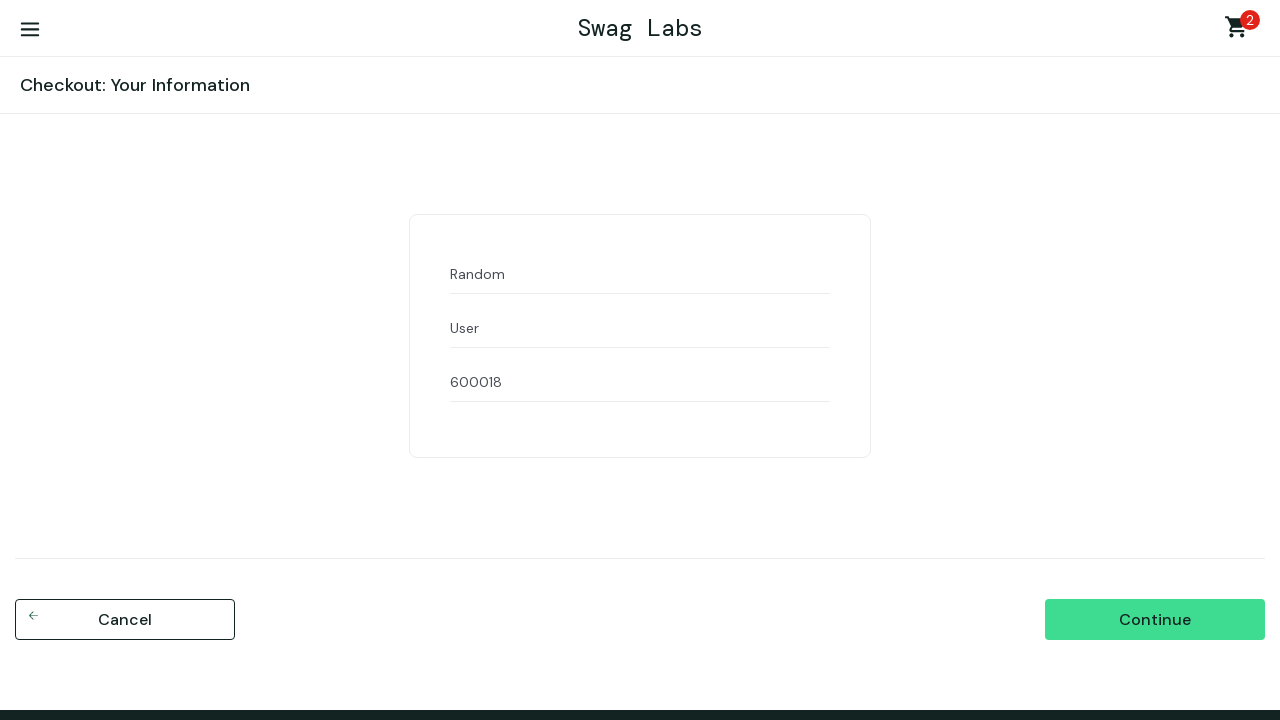

Clicked continue button to proceed to order review at (1155, 620) on #continue
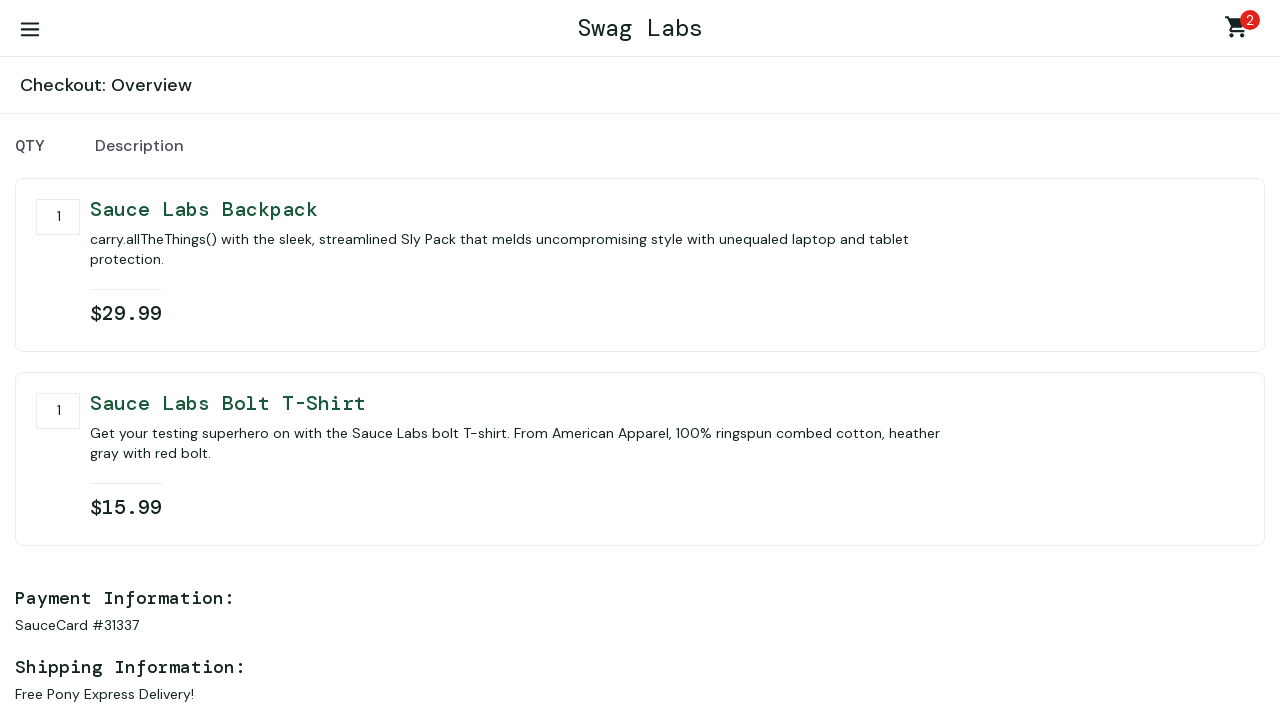

Clicked finish button to complete checkout at (1155, 463) on #finish
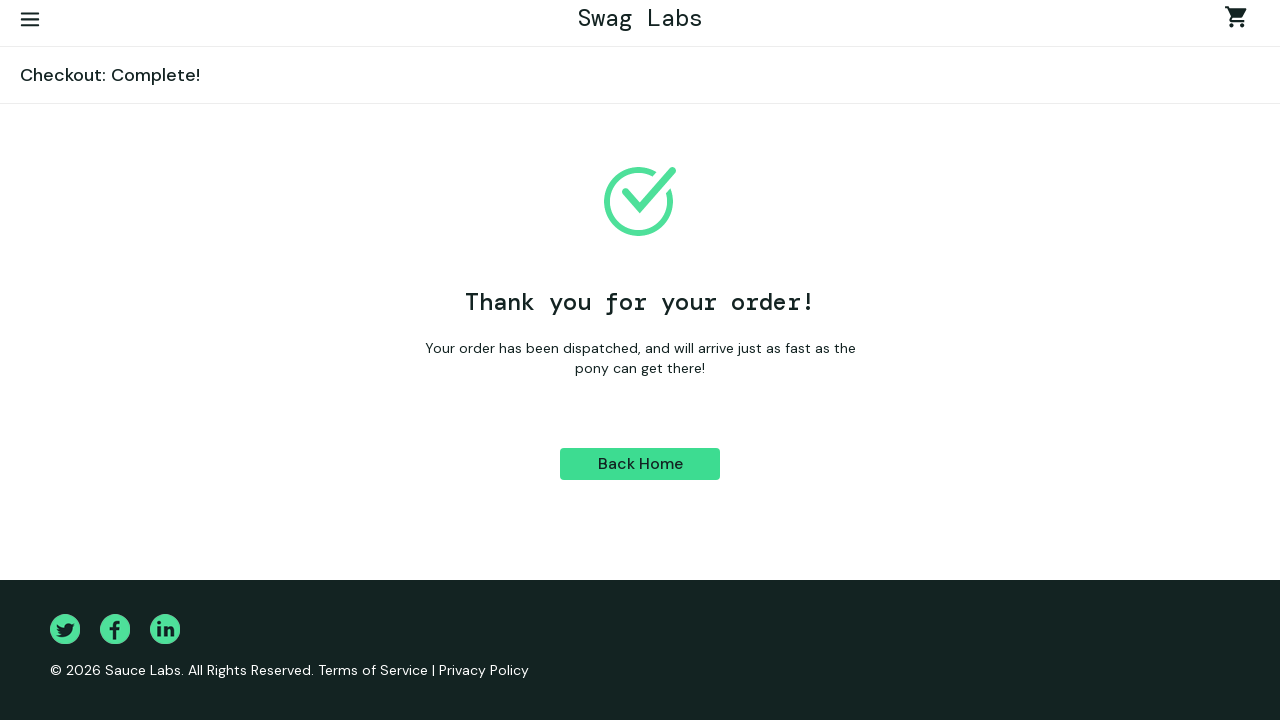

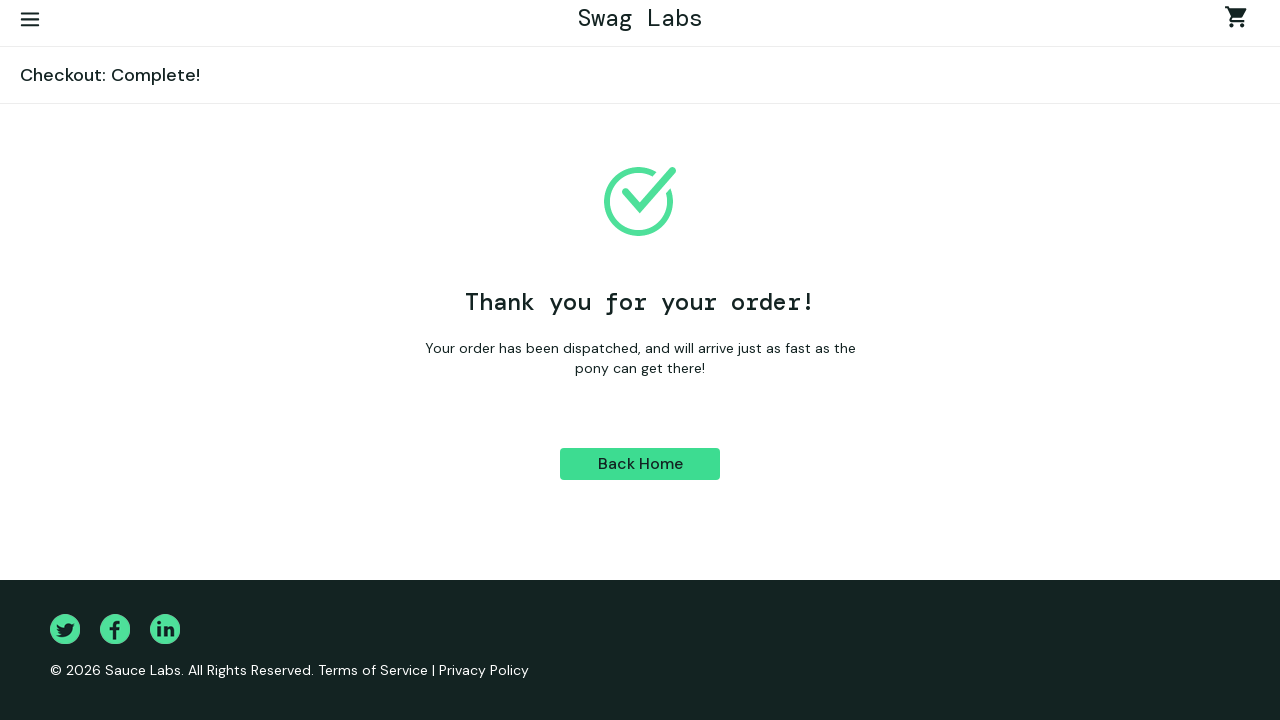